Tests dropdown selection functionality by selecting options from a currency dropdown using three different methods: by index, by visible text, and by value.

Starting URL: https://rahulshettyacademy.com/dropdownsPractise/

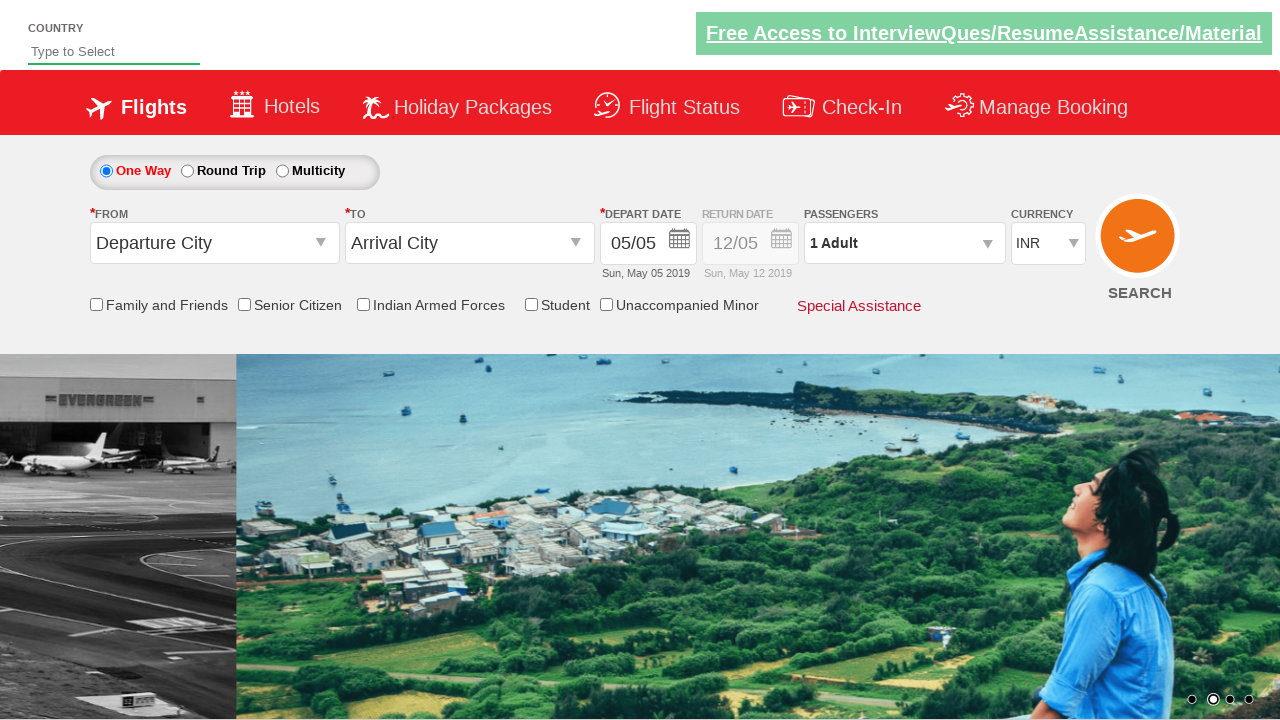

Selected currency dropdown option by index 3 on #ctl00_mainContent_DropDownListCurrency
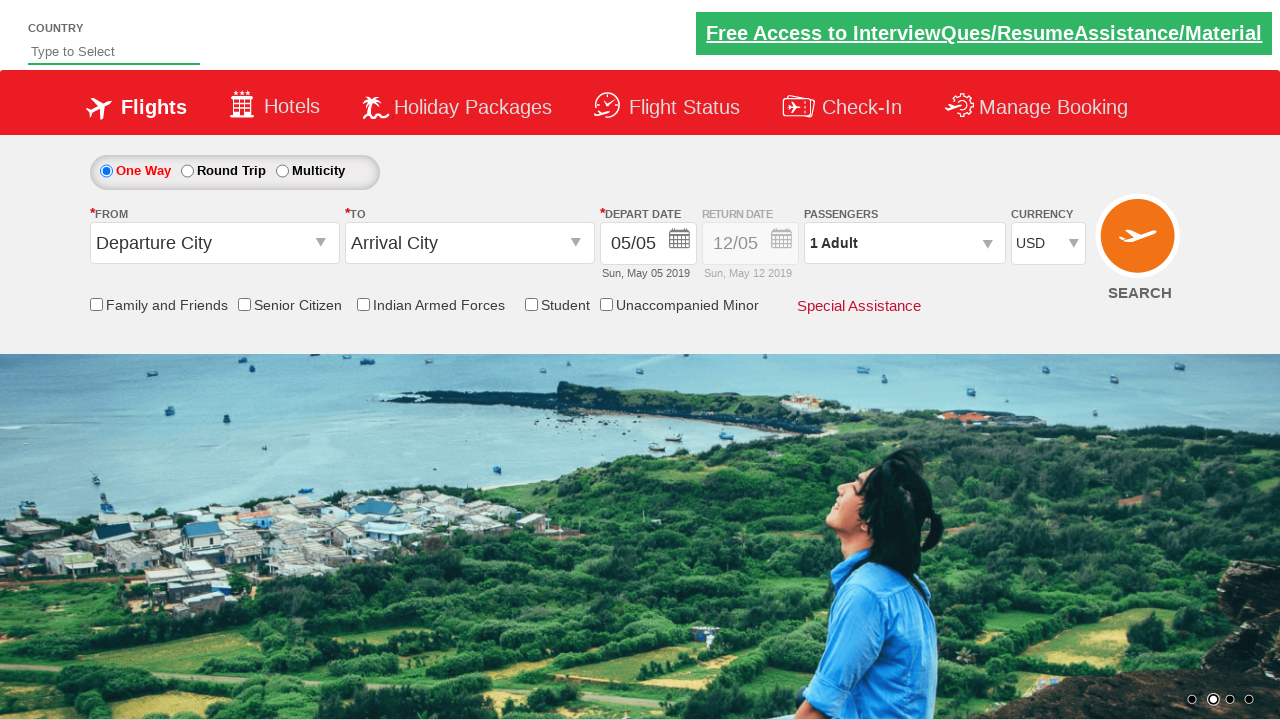

Selected currency dropdown option 'AED' by visible text on #ctl00_mainContent_DropDownListCurrency
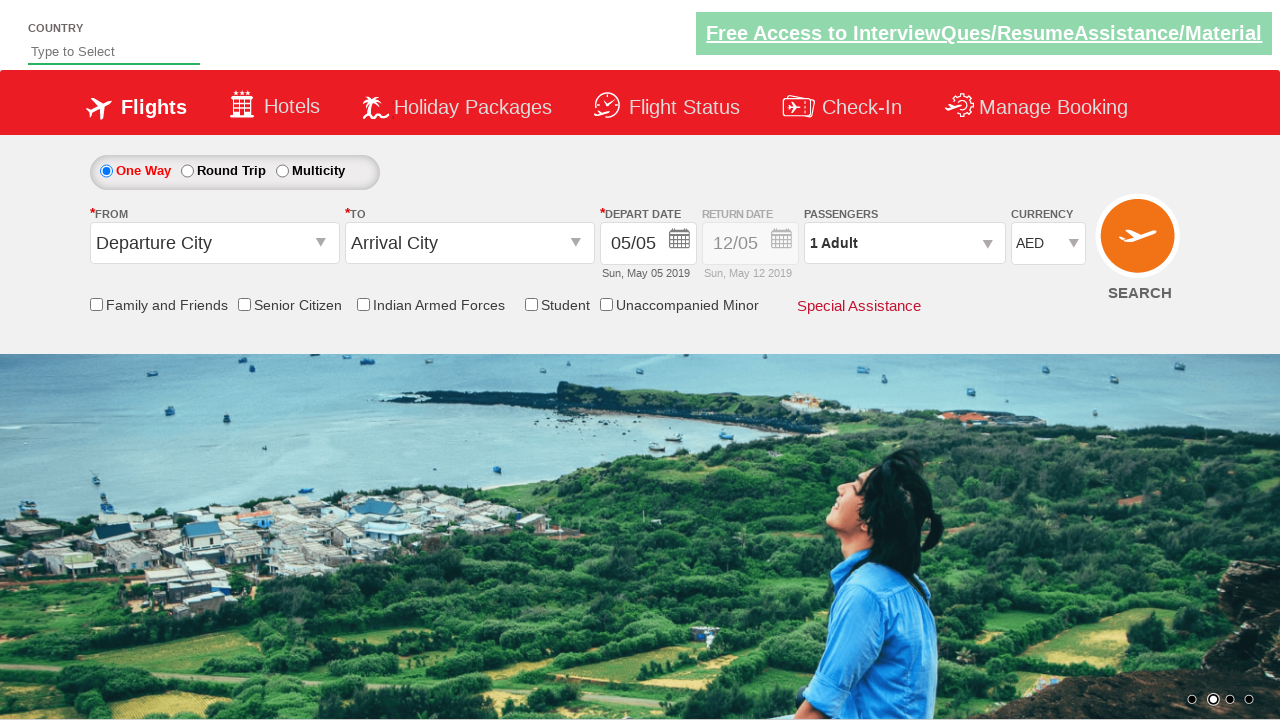

Selected currency dropdown option 'INR' by value on #ctl00_mainContent_DropDownListCurrency
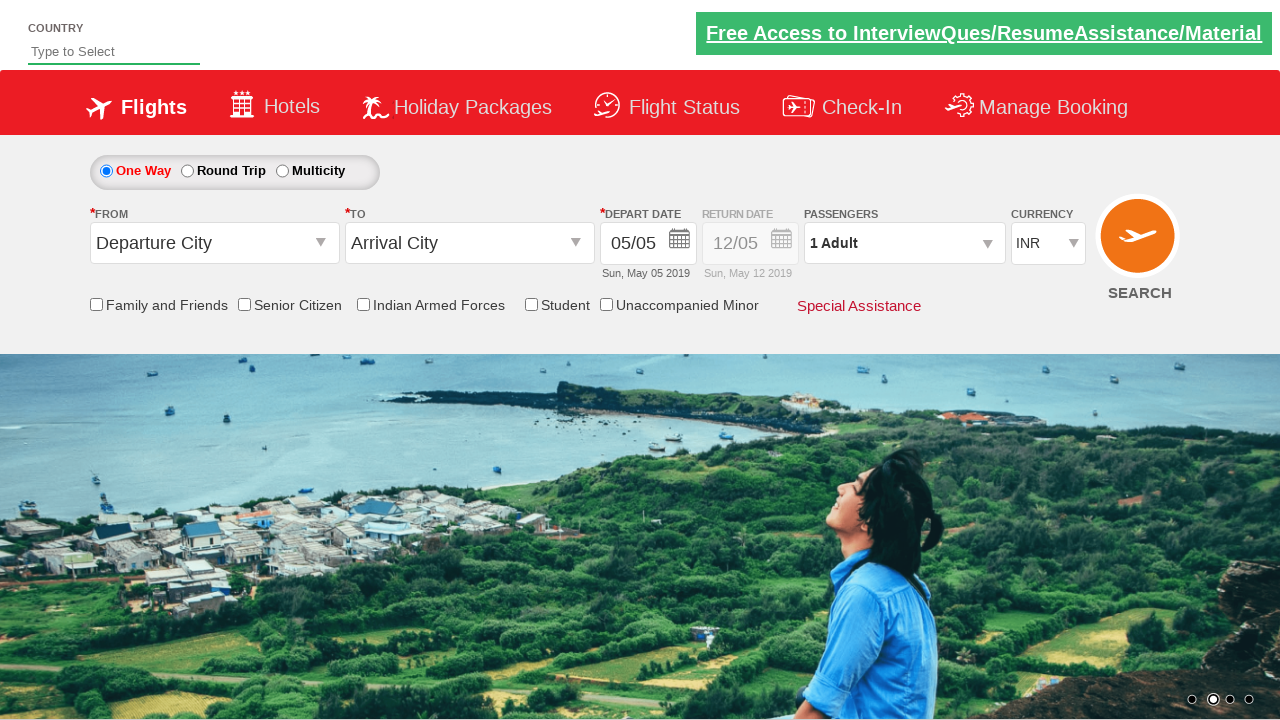

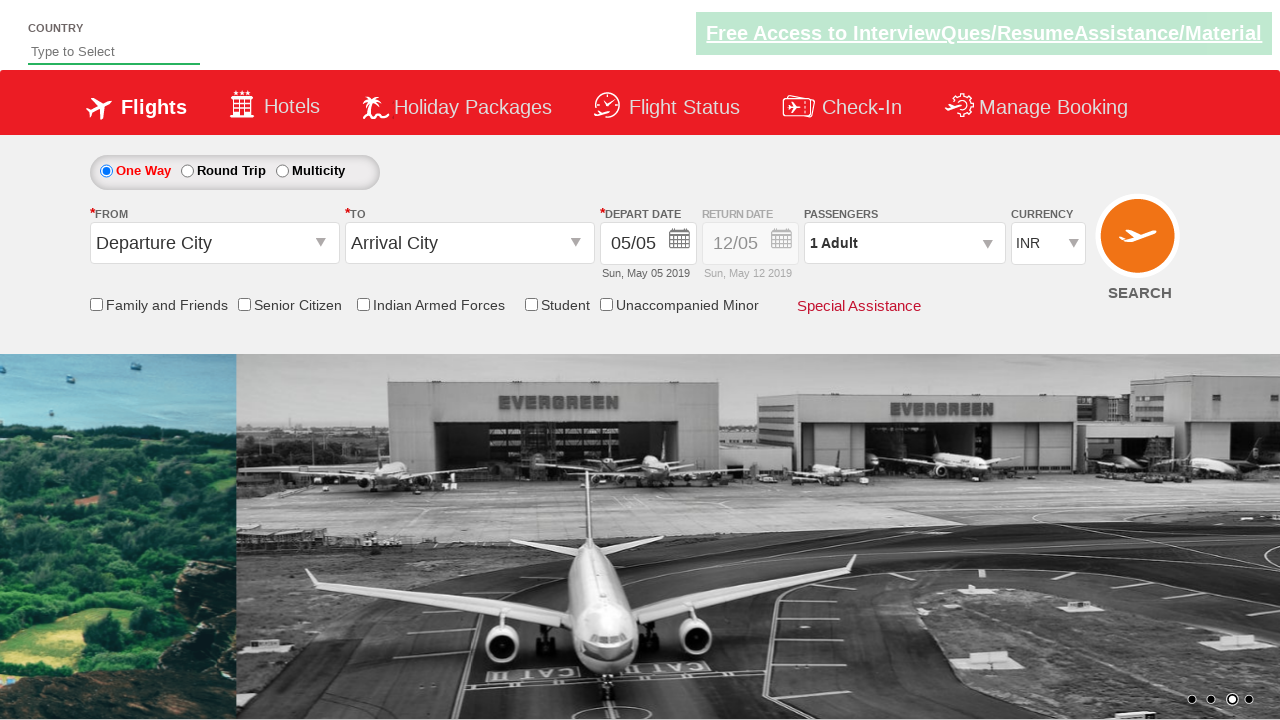